Tests that the browser back button correctly navigates through filter history.

Starting URL: https://demo.playwright.dev/todomvc

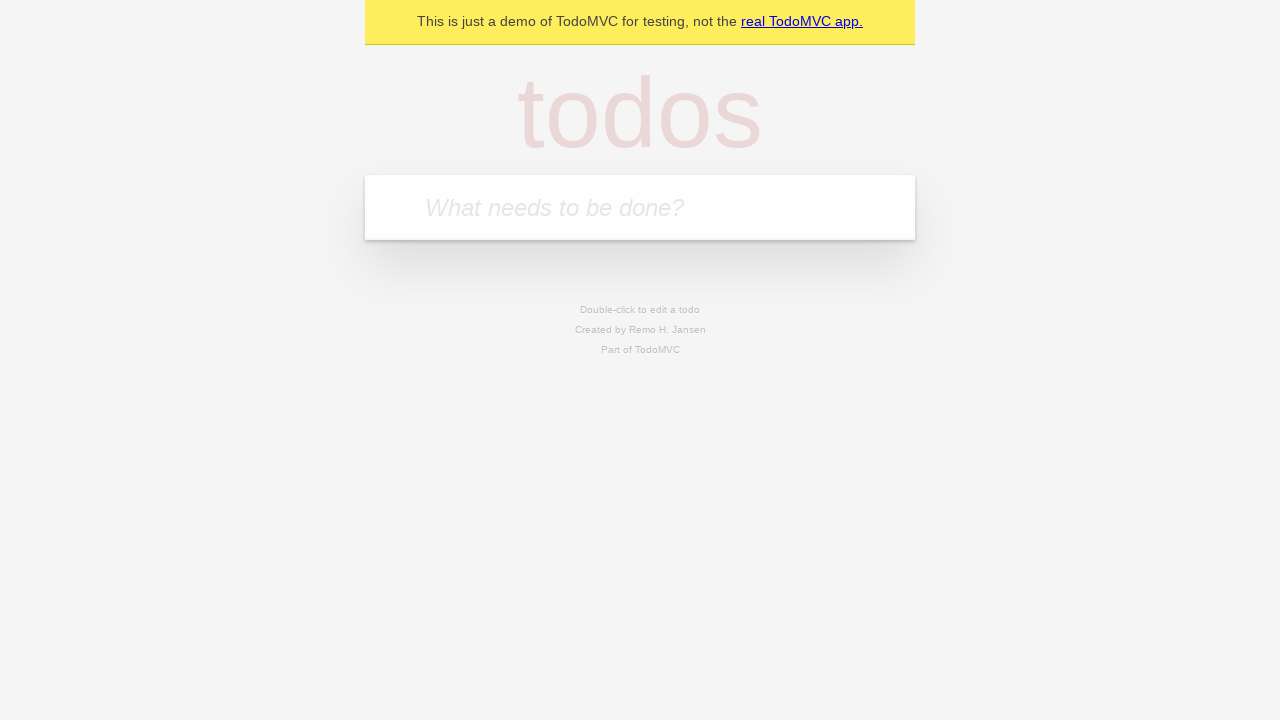

Filled todo input with 'buy some cheese' on internal:attr=[placeholder="What needs to be done?"i]
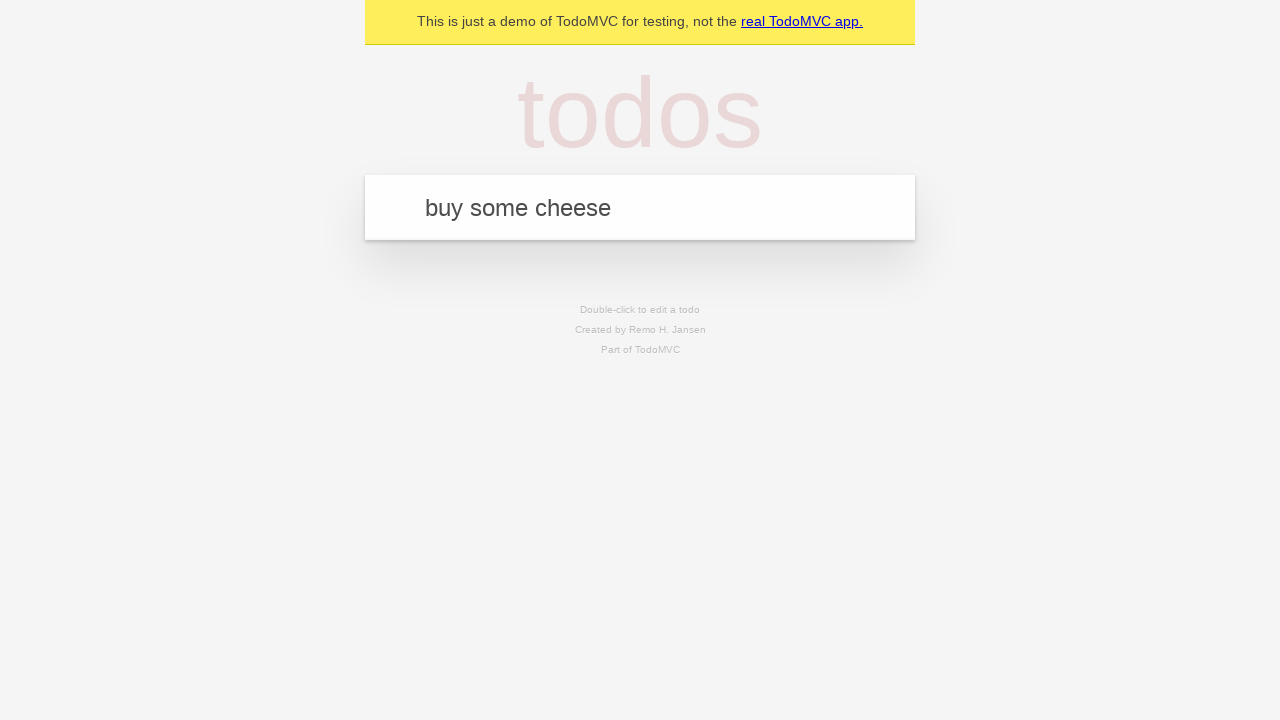

Pressed Enter to create todo item 'buy some cheese' on internal:attr=[placeholder="What needs to be done?"i]
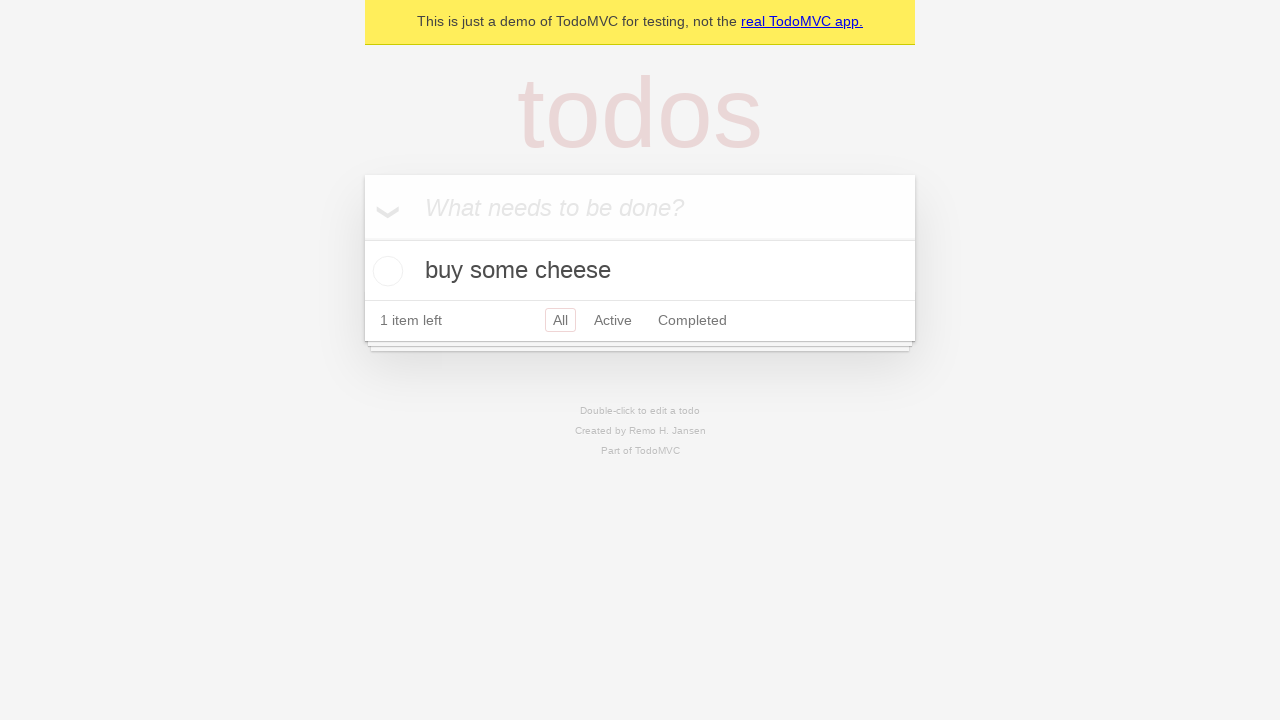

Filled todo input with 'feed the cat' on internal:attr=[placeholder="What needs to be done?"i]
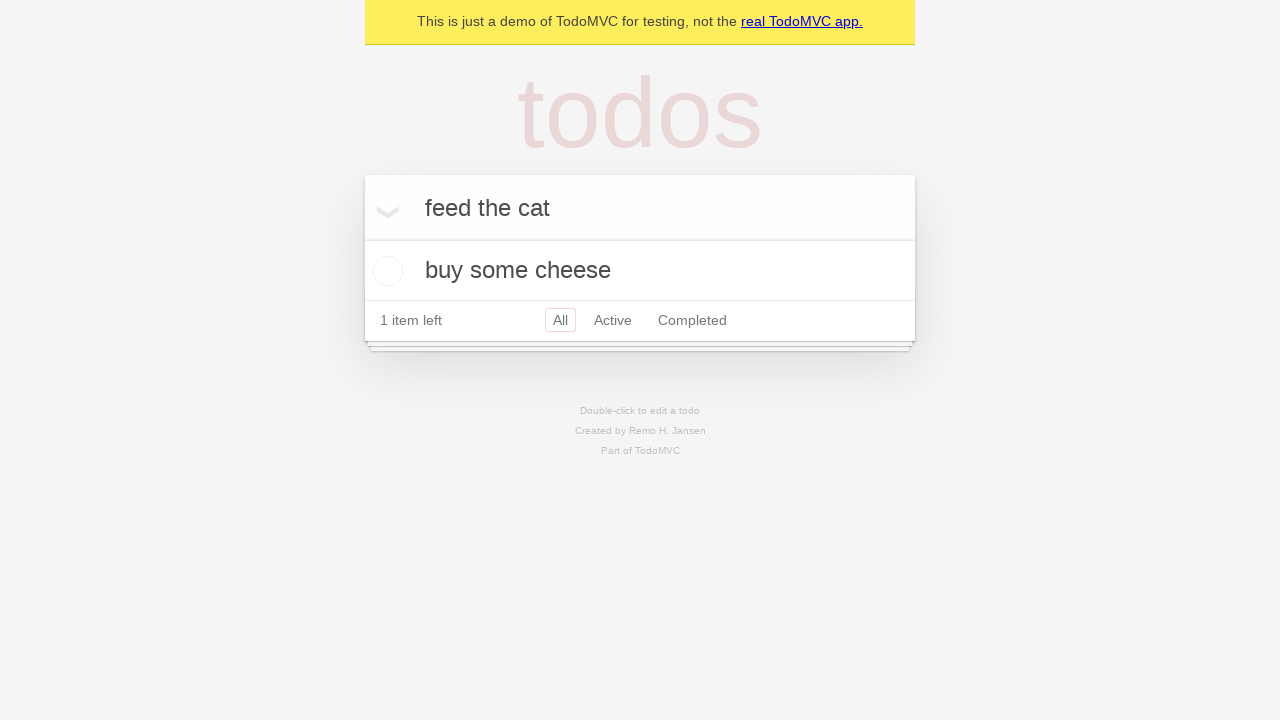

Pressed Enter to create todo item 'feed the cat' on internal:attr=[placeholder="What needs to be done?"i]
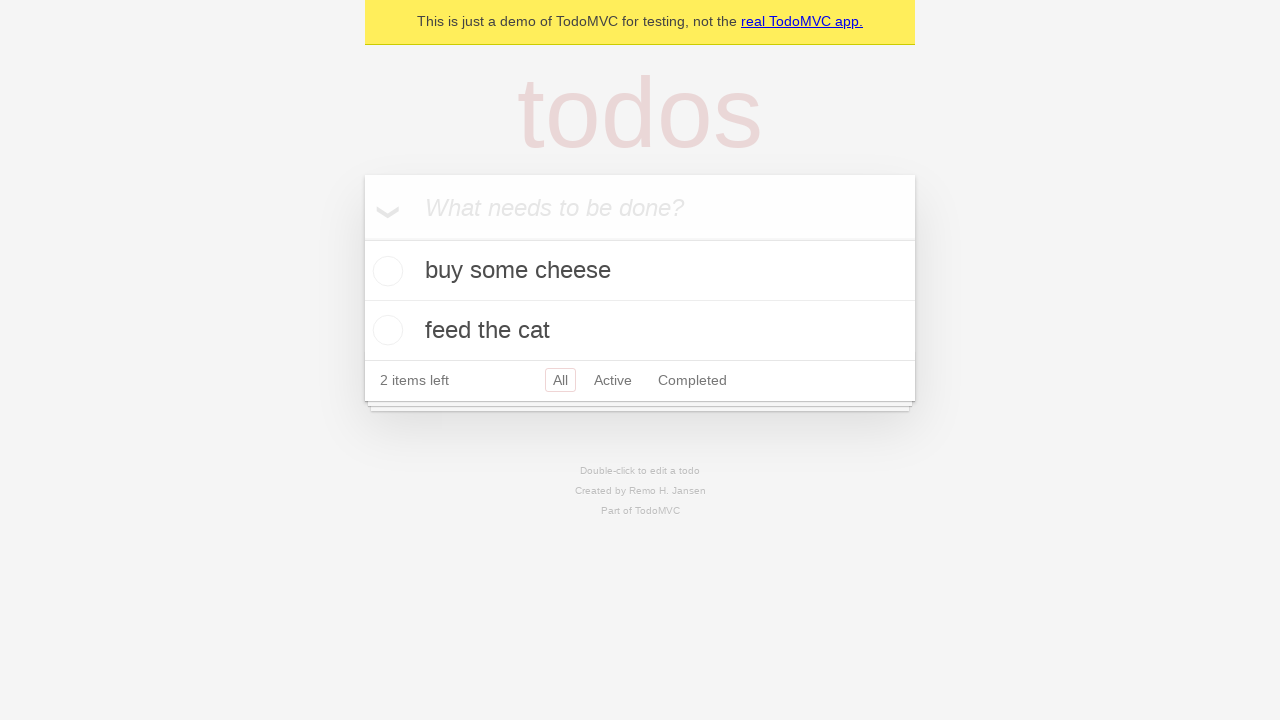

Filled todo input with 'book a doctors appointment' on internal:attr=[placeholder="What needs to be done?"i]
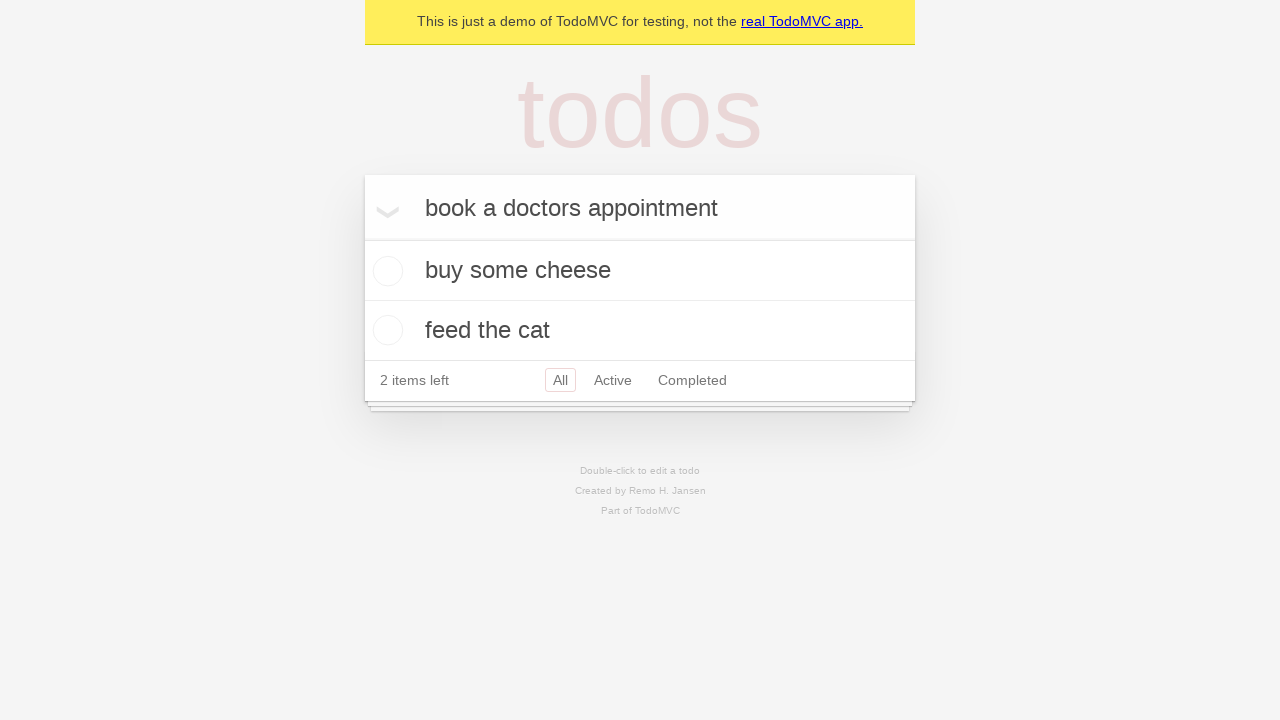

Pressed Enter to create todo item 'book a doctors appointment' on internal:attr=[placeholder="What needs to be done?"i]
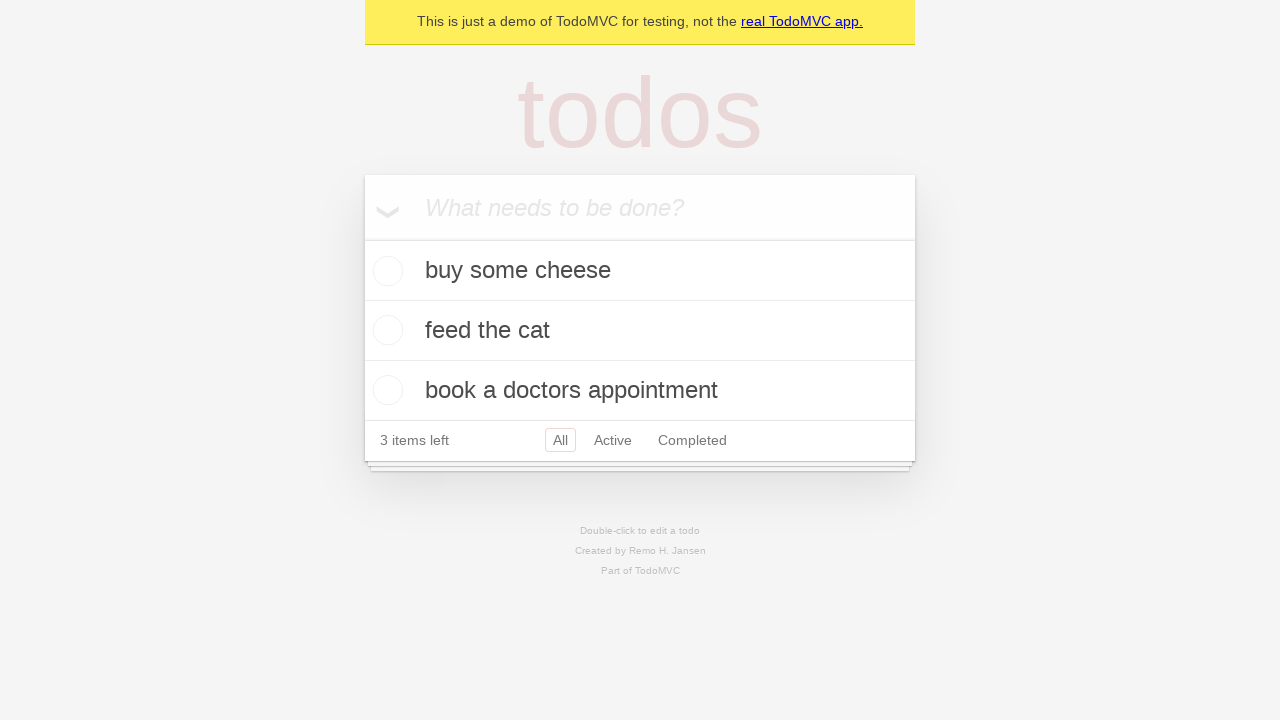

Checked the second todo item as complete at (385, 330) on internal:testid=[data-testid="todo-item"s] >> nth=1 >> internal:role=checkbox
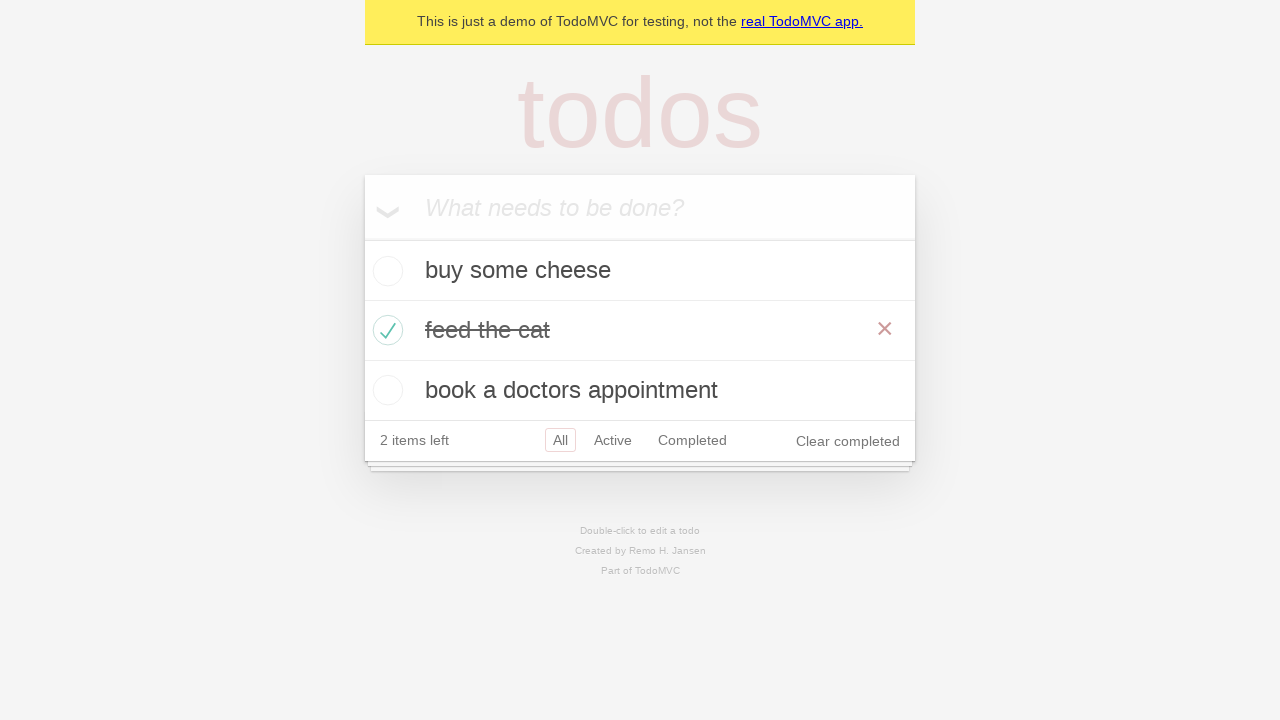

Clicked 'All' filter link at (560, 440) on internal:role=link[name="All"i]
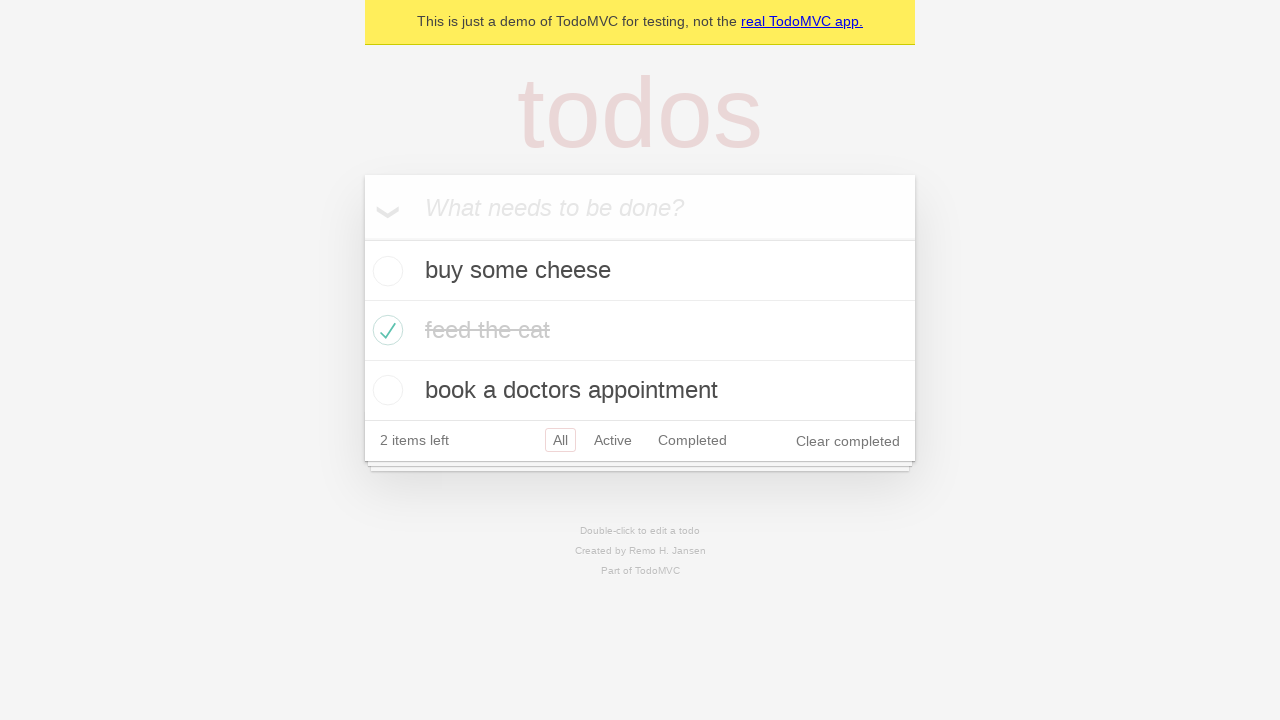

Clicked 'Active' filter link at (613, 440) on internal:role=link[name="Active"i]
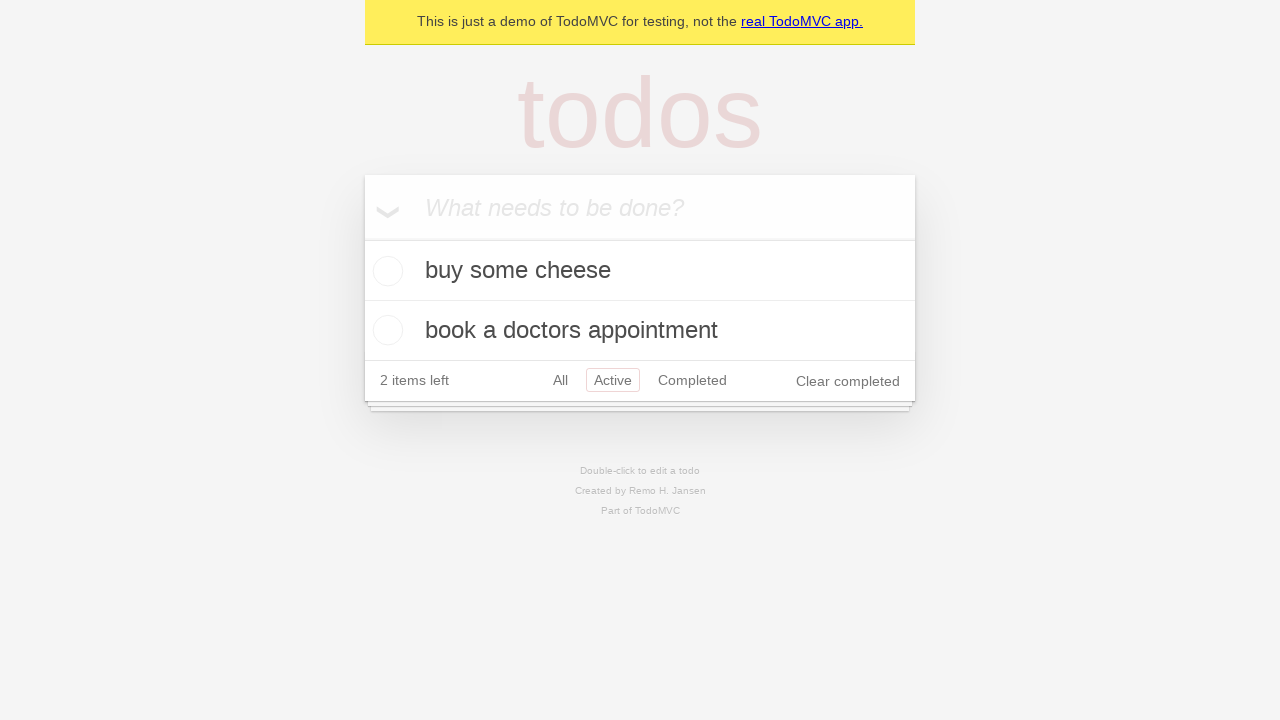

Clicked 'Completed' filter link at (692, 380) on internal:role=link[name="Completed"i]
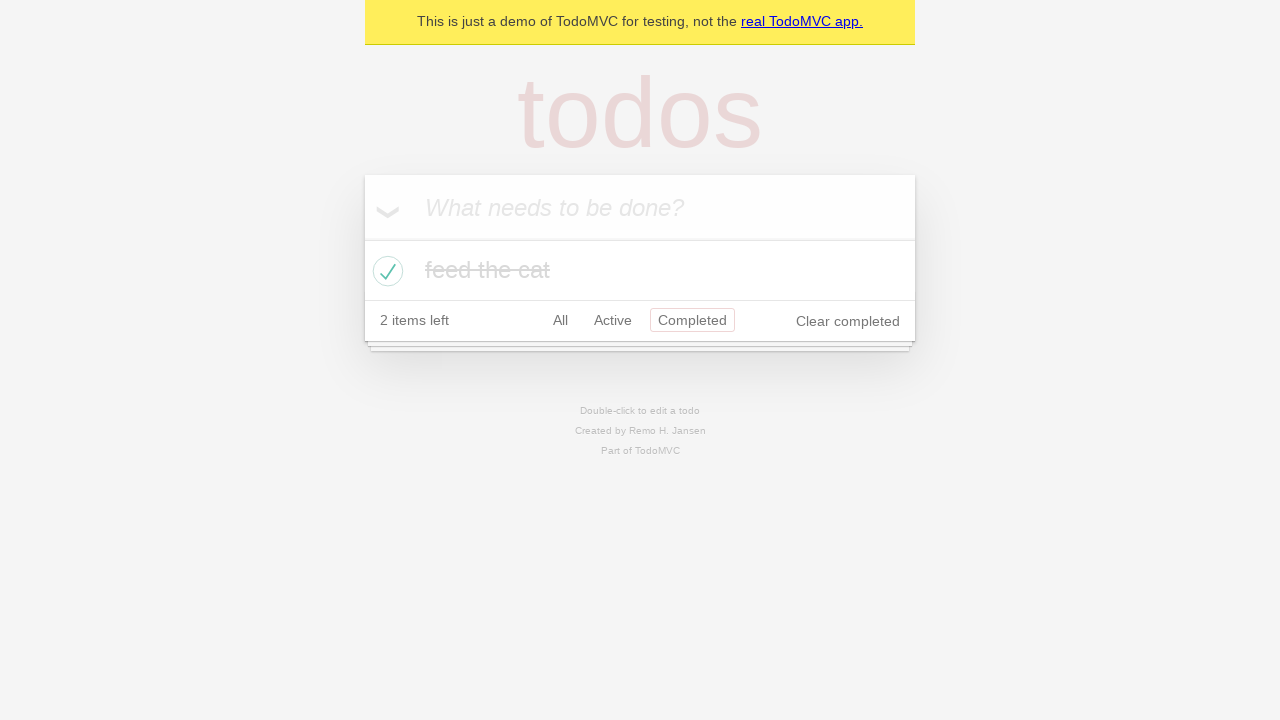

Navigated back to 'Active' filter via browser back button
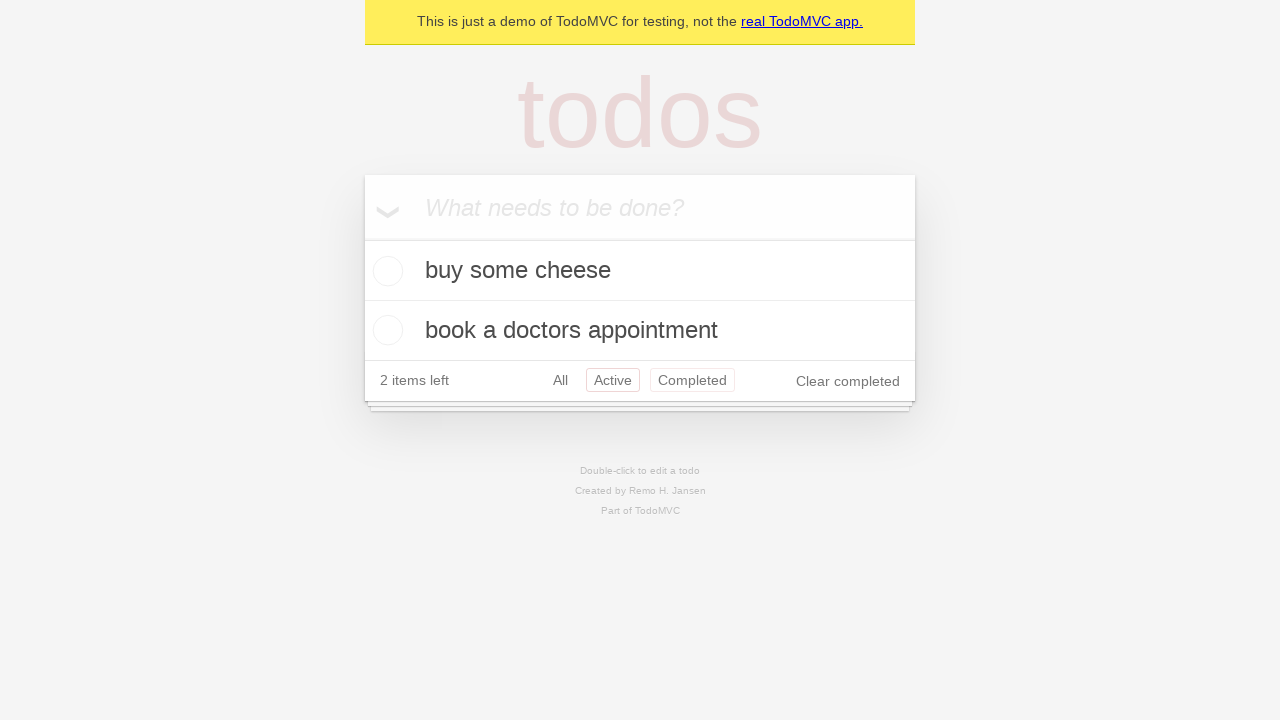

Navigated back to 'All' filter via browser back button
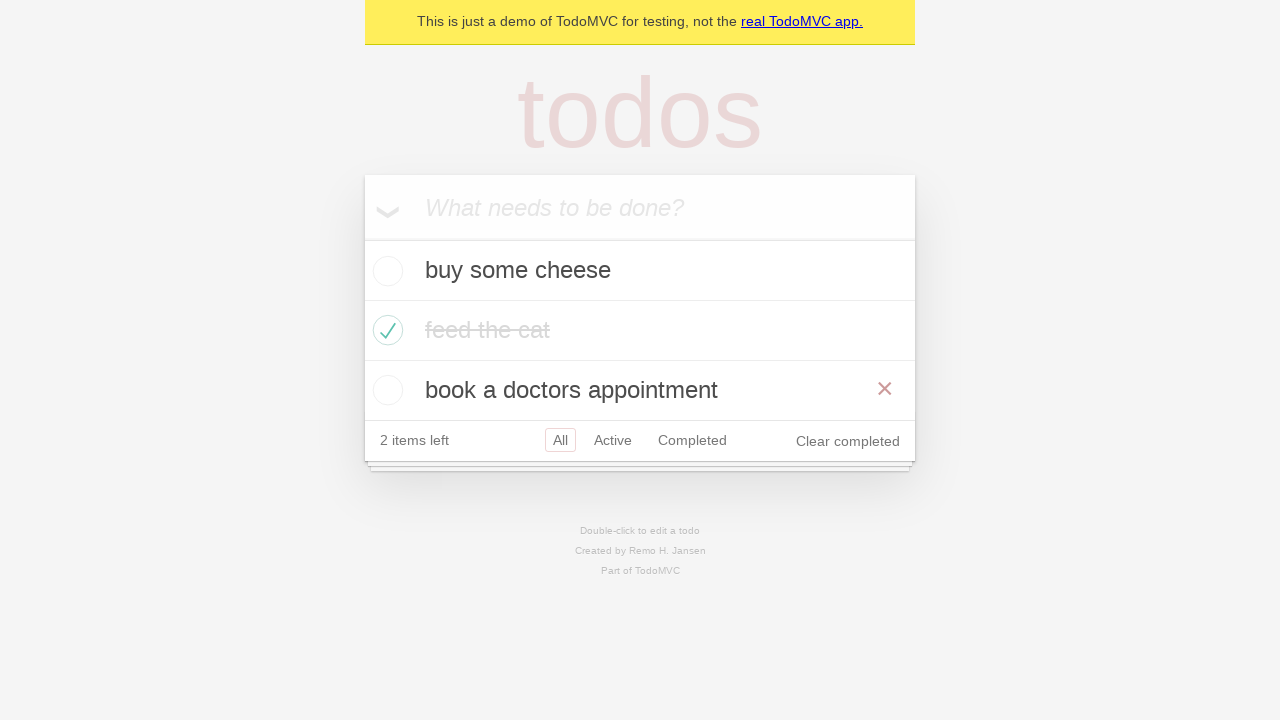

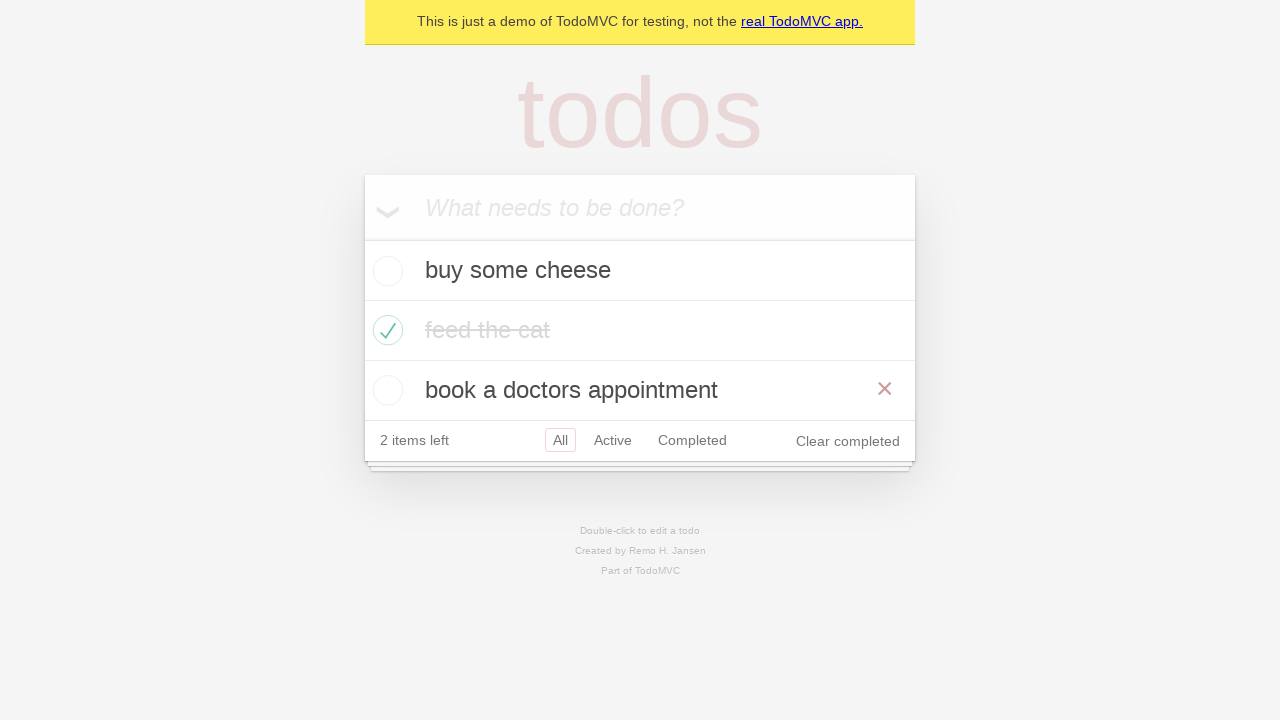